Tests the product search functionality by typing "ca" in the search box and verifying that 4 matching products are displayed

Starting URL: https://rahulshettyacademy.com/seleniumPractise/#/

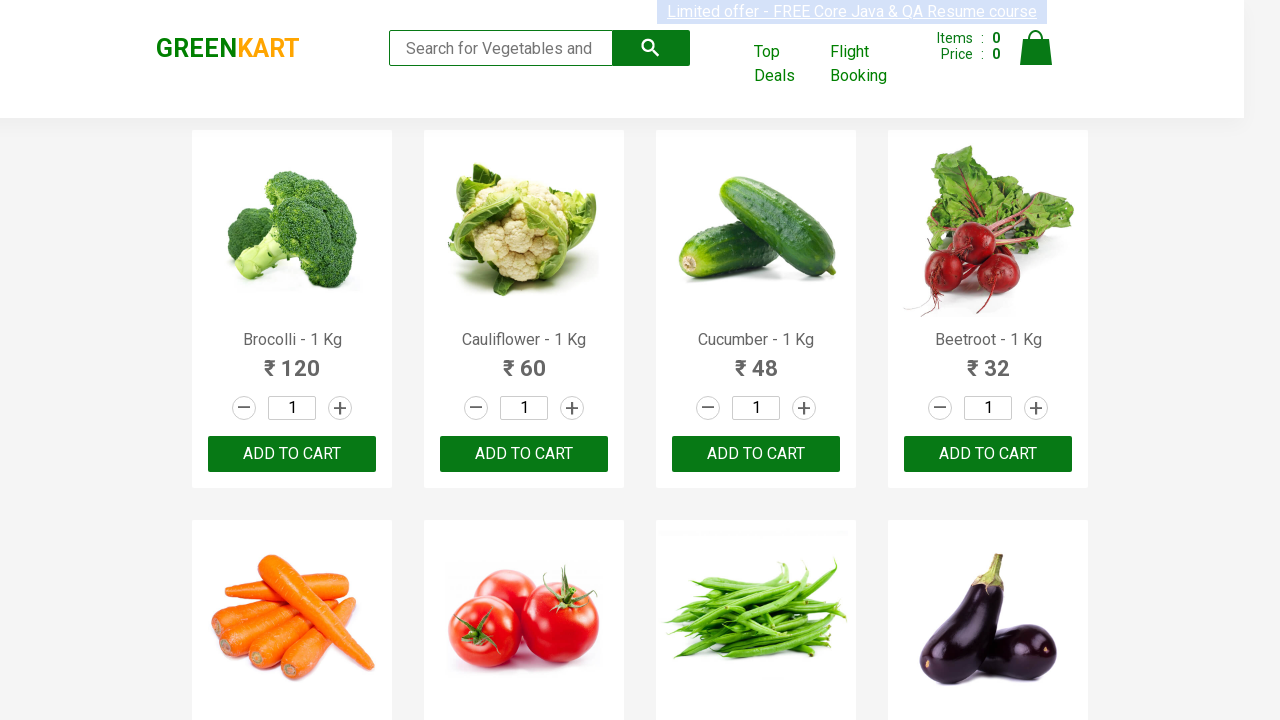

Typed 'ca' in the search box on .search-keyword
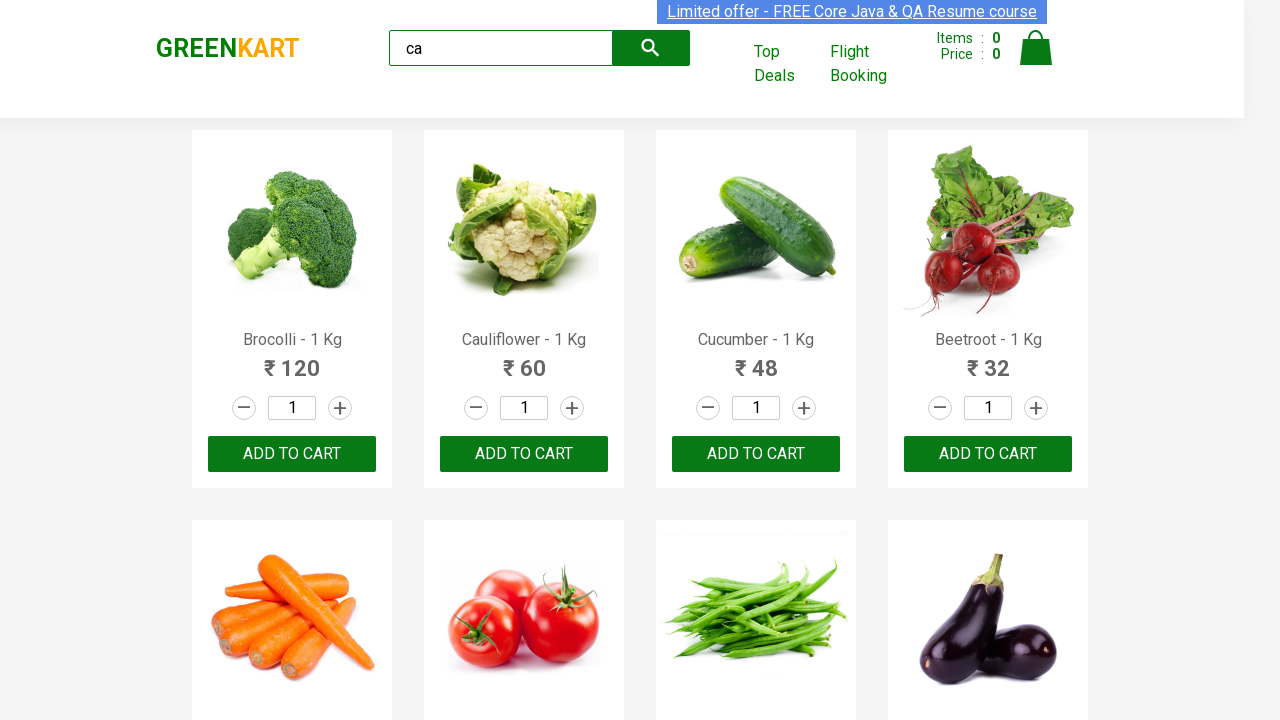

Waited 2 seconds for search results to filter
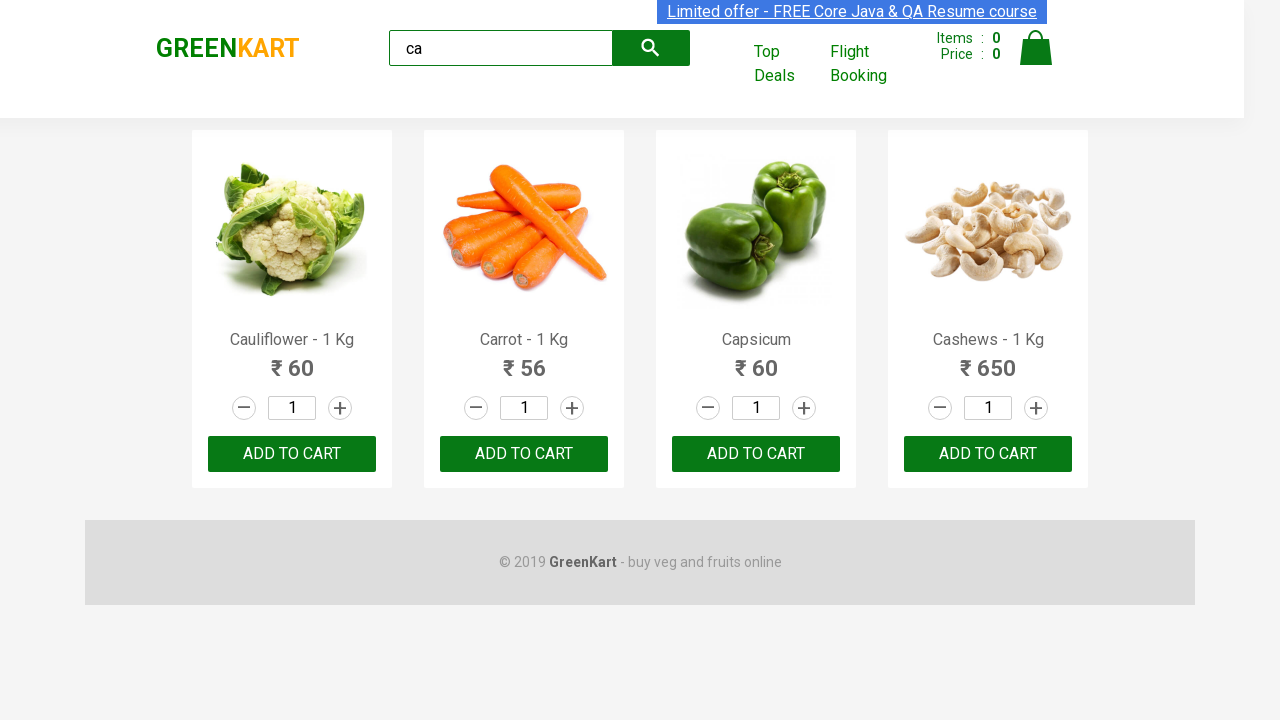

Located visible product elements
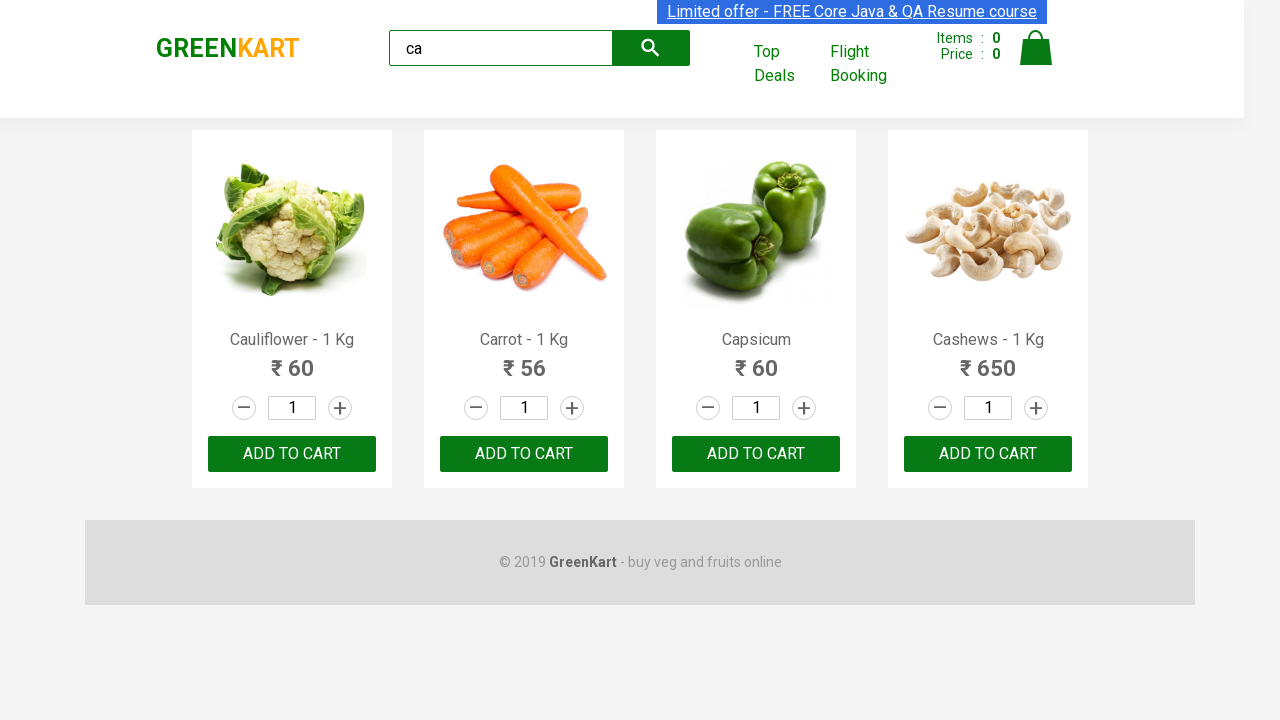

Verified that 4 matching products are displayed
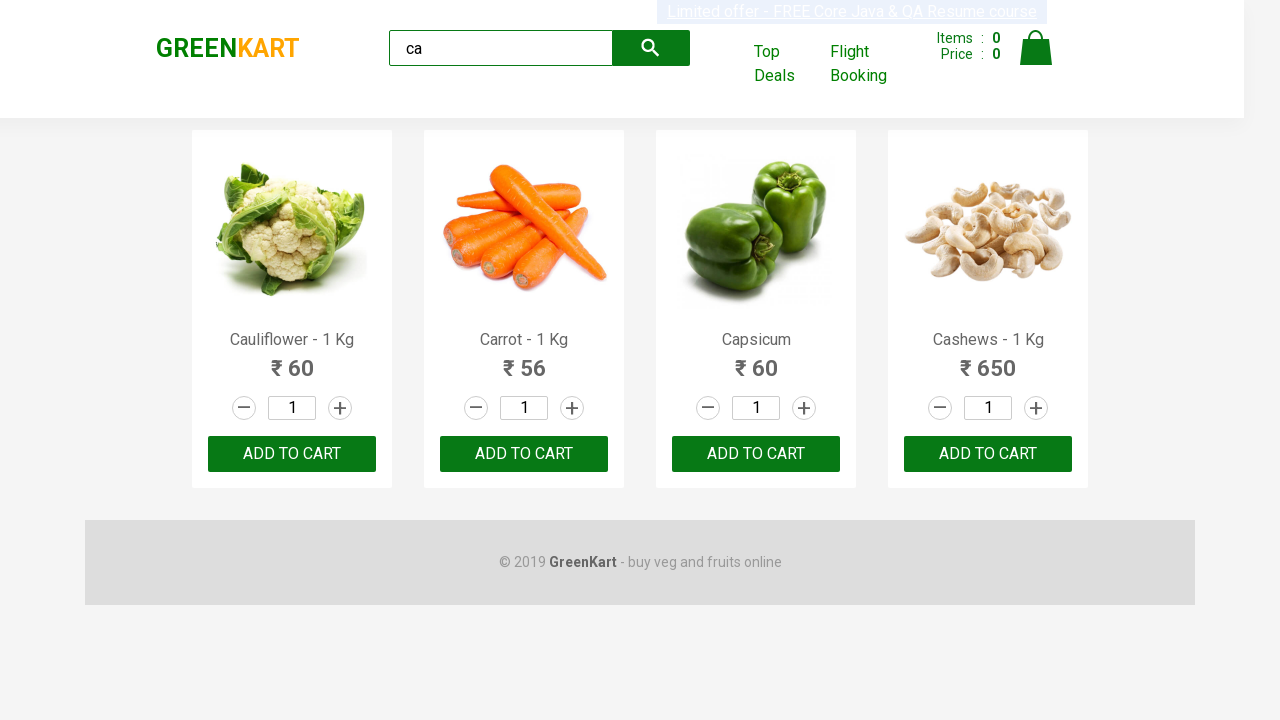

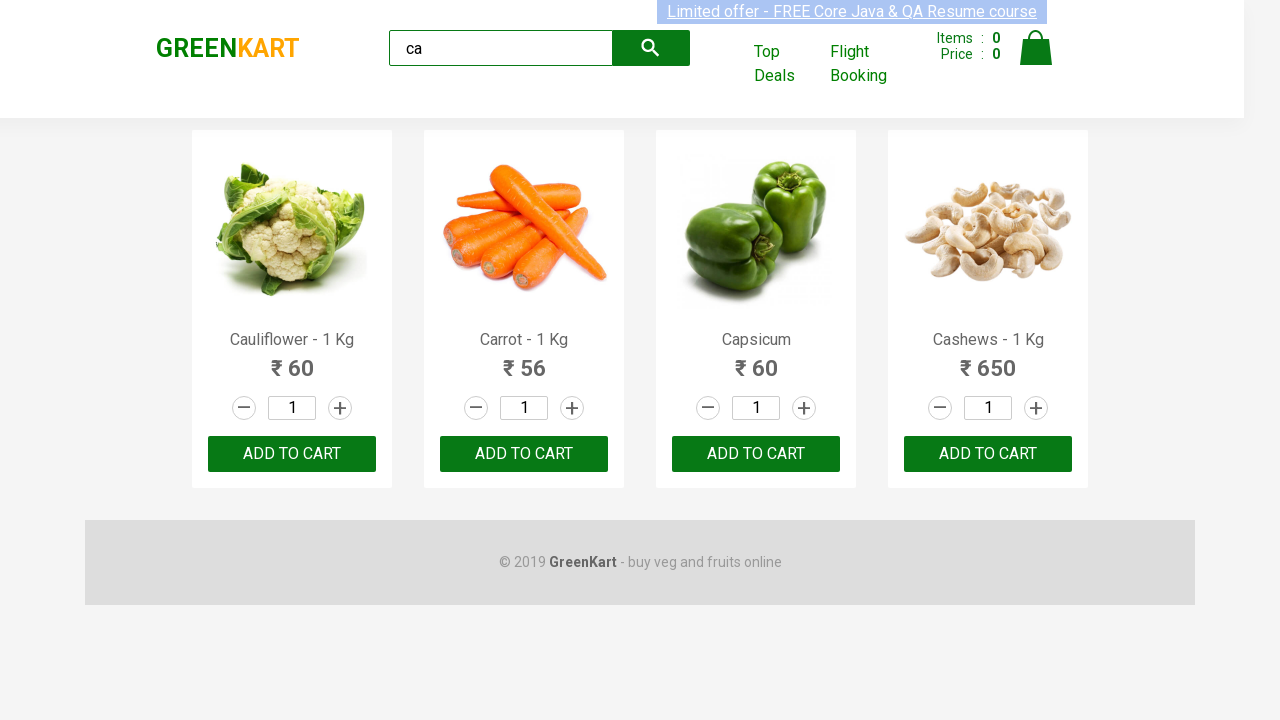